Tests the quotes search functionality by selecting an author from a dropdown, selecting a tag, clicking the search button, and verifying that quote results are displayed.

Starting URL: http://quotes.toscrape.com/search.aspx

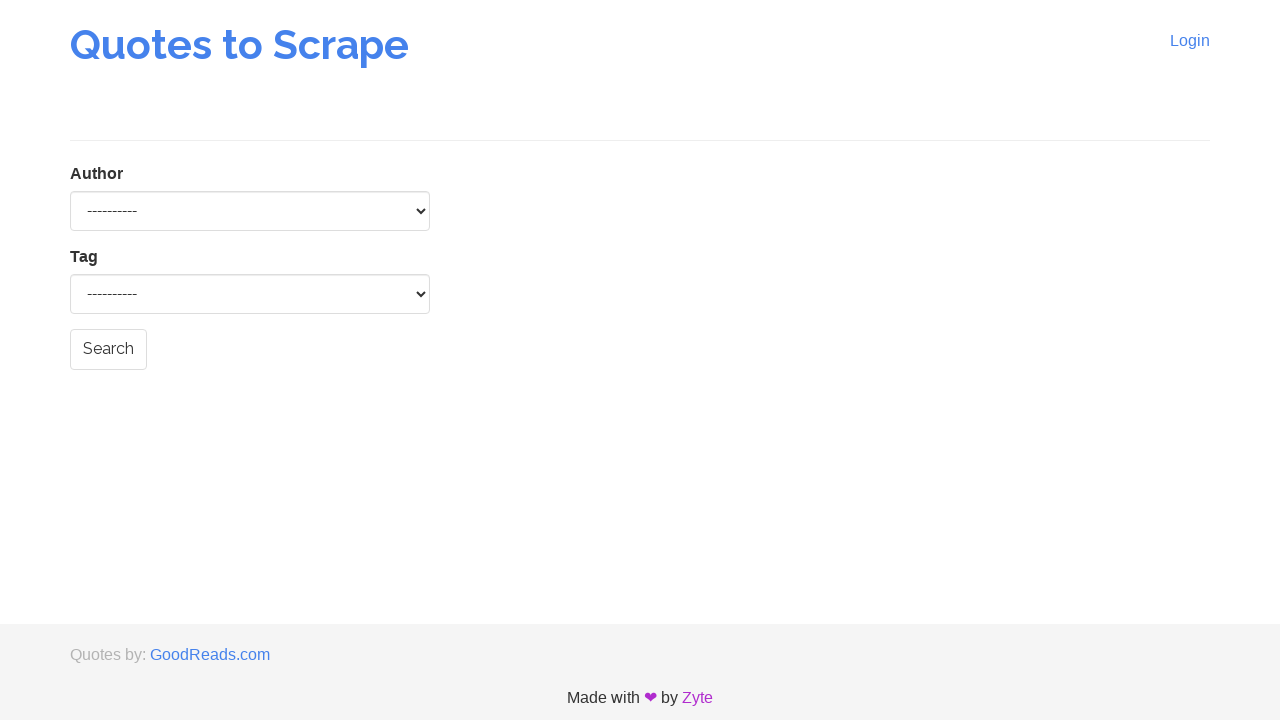

Author dropdown is present
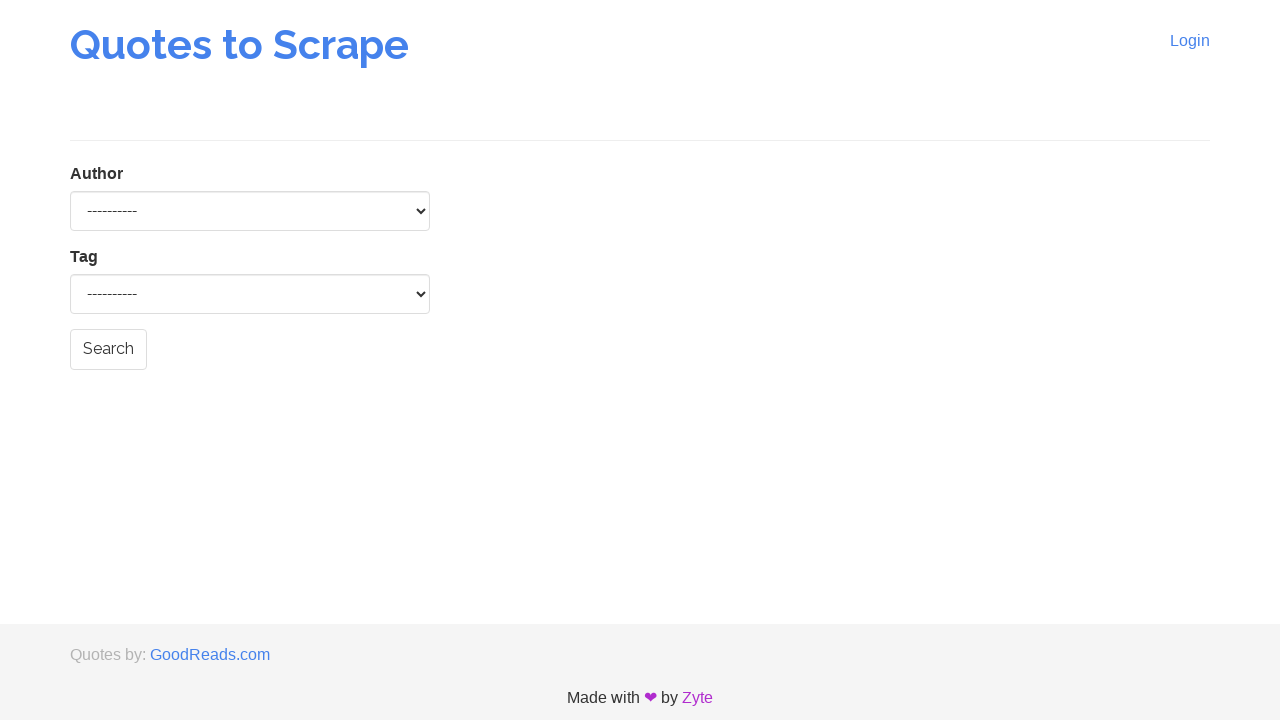

Selected 'Albert Einstein' from author dropdown on #author
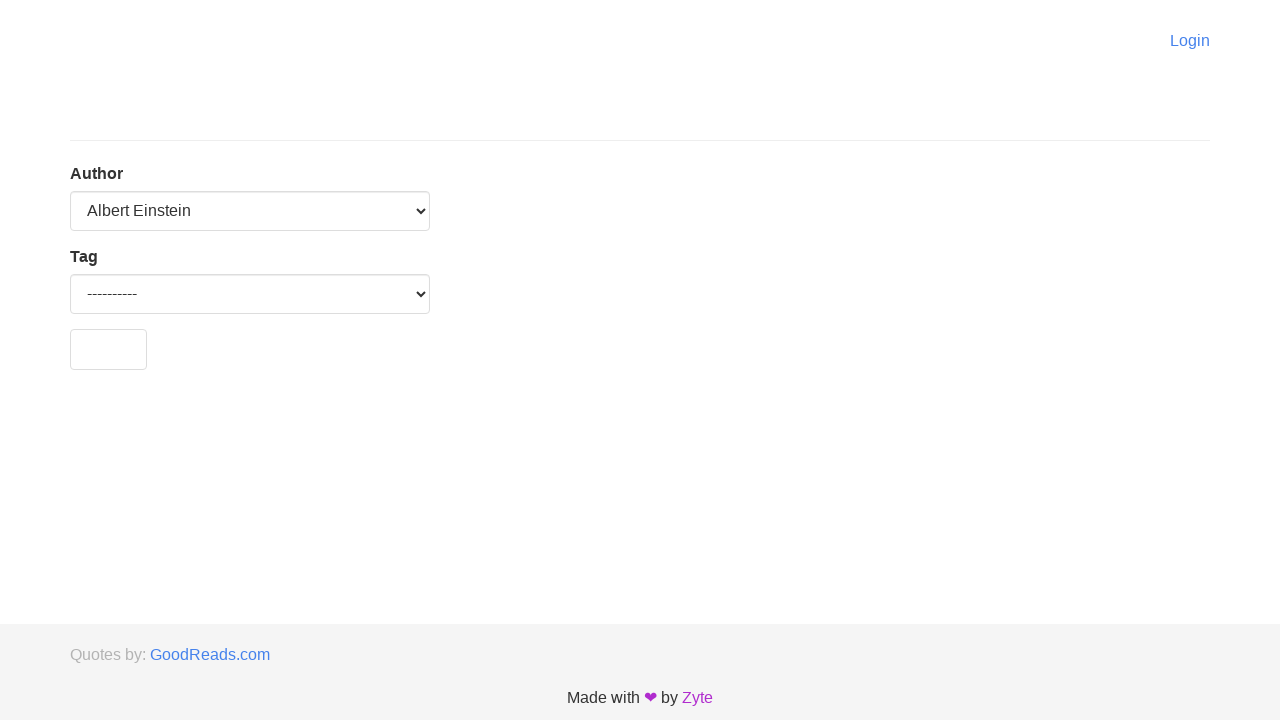

Waited 1 second for tag dropdown to update
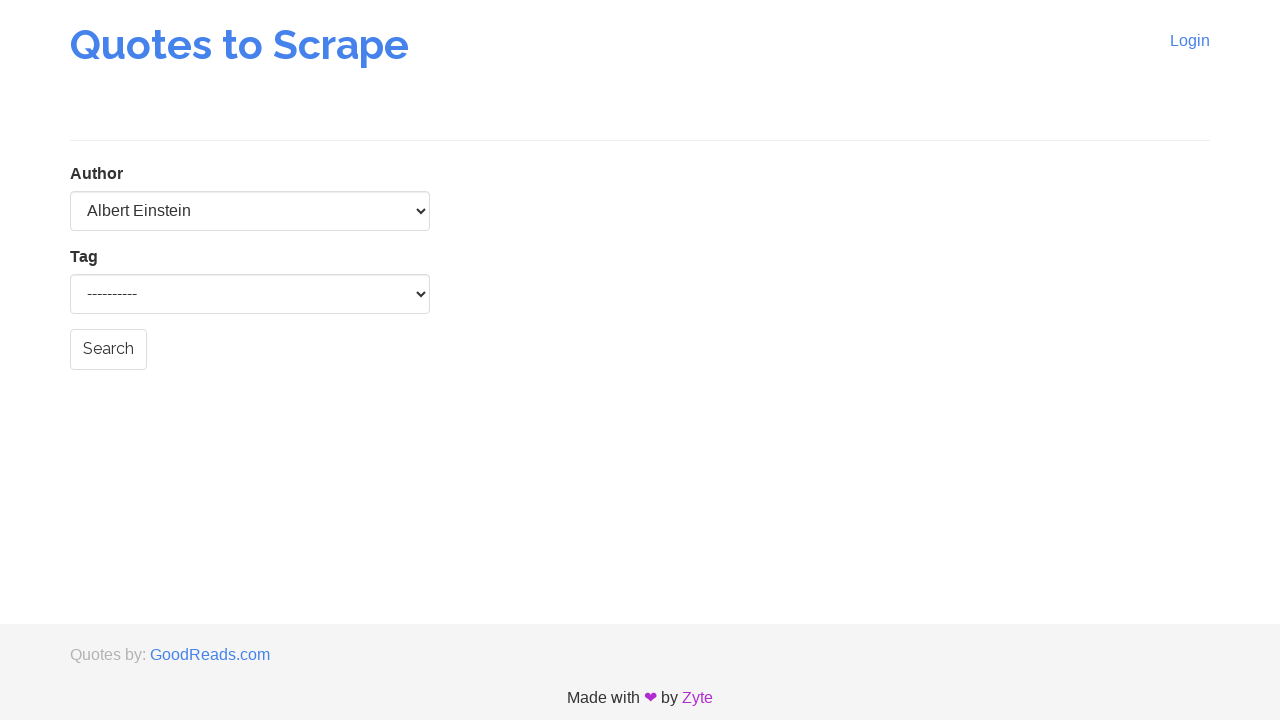

Tag dropdown is populated and ready
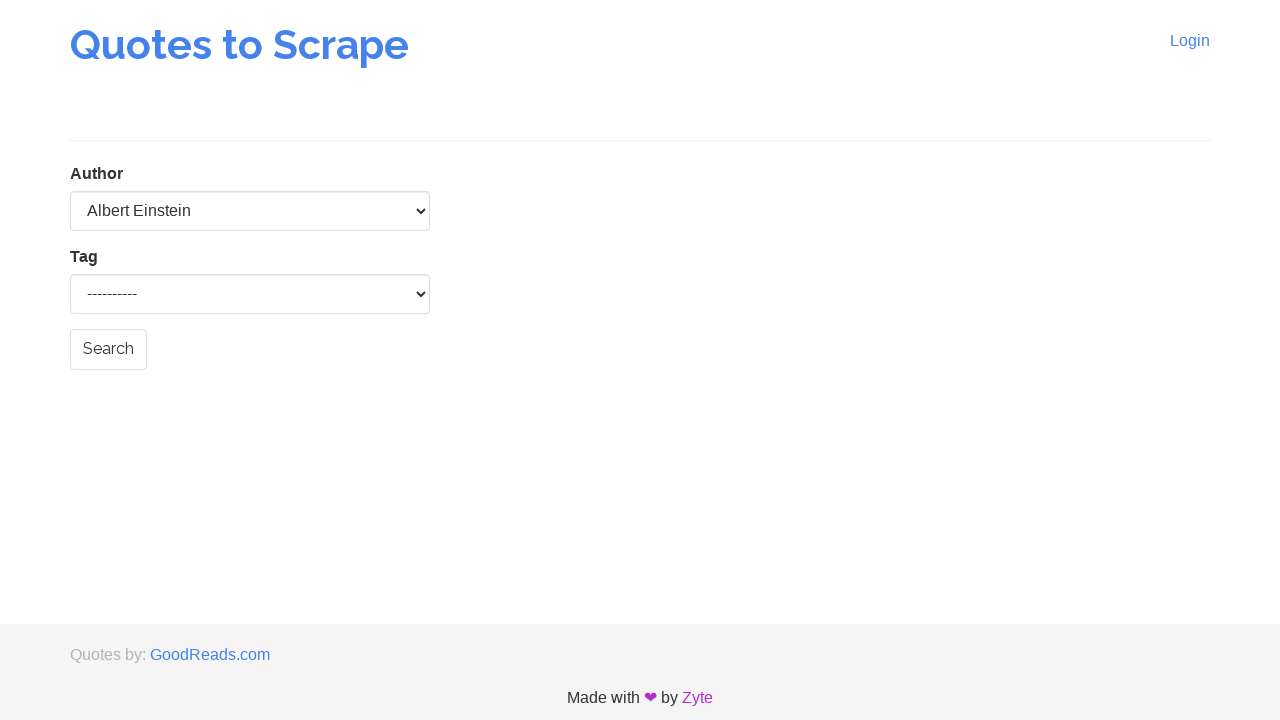

Selected first available tag from tag dropdown on #tag
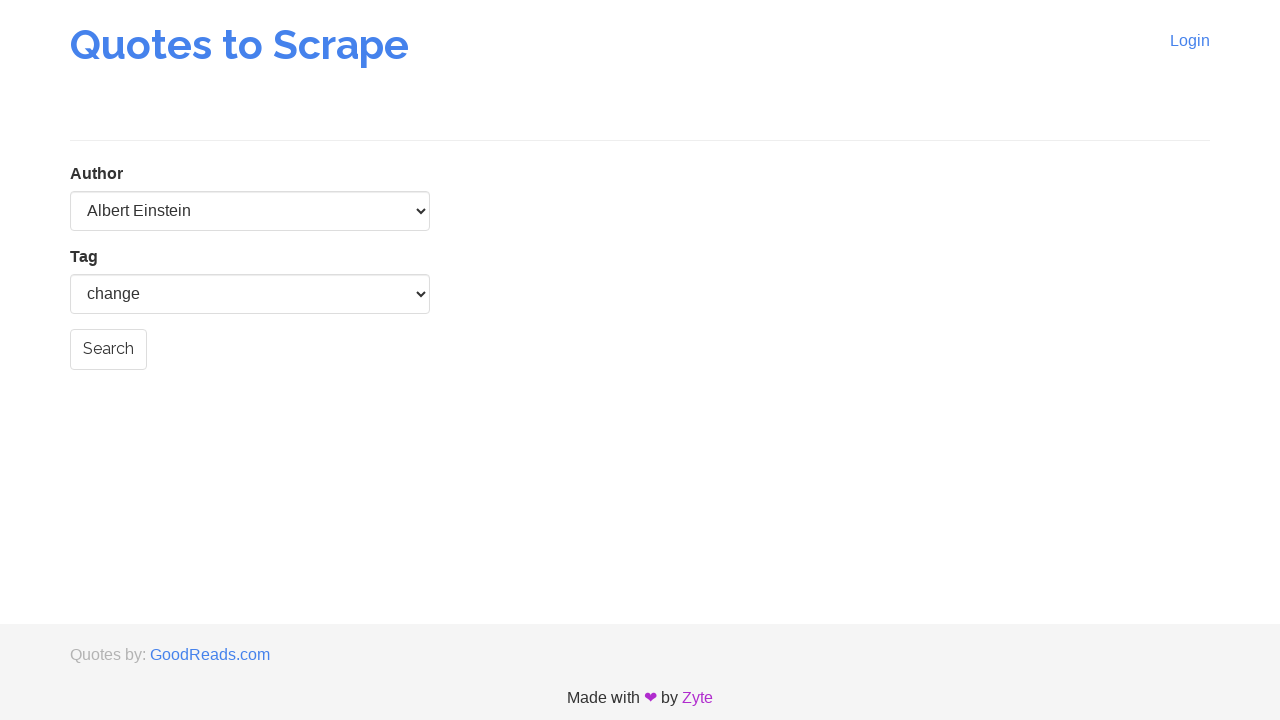

Clicked Search button to execute quote search at (108, 349) on input.btn.btn-default
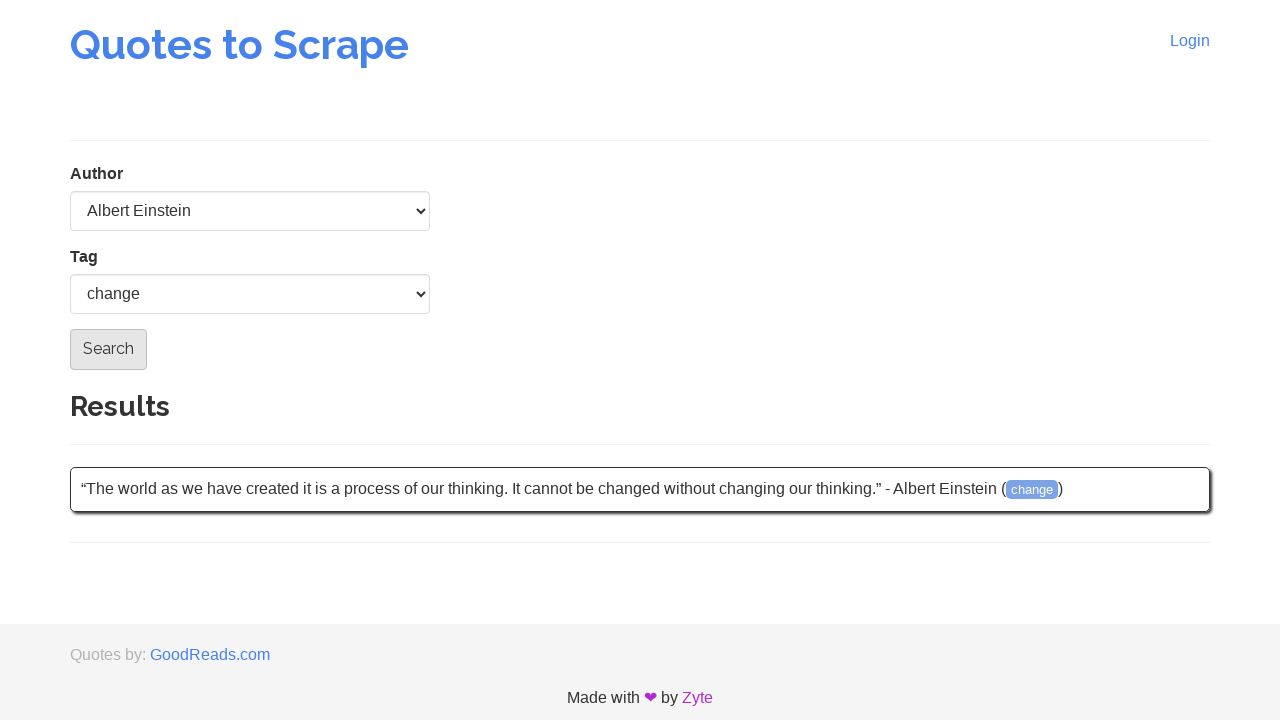

Quote results loaded on page
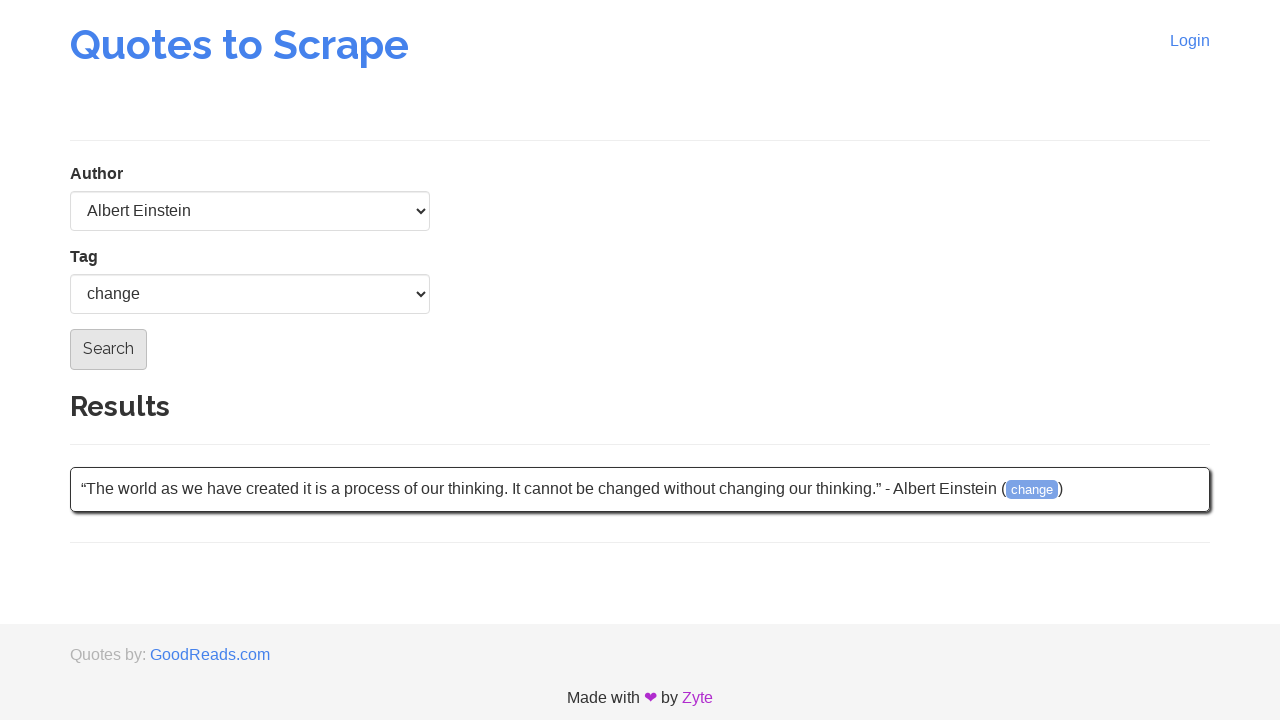

Quote content elements are visible, search functionality verified
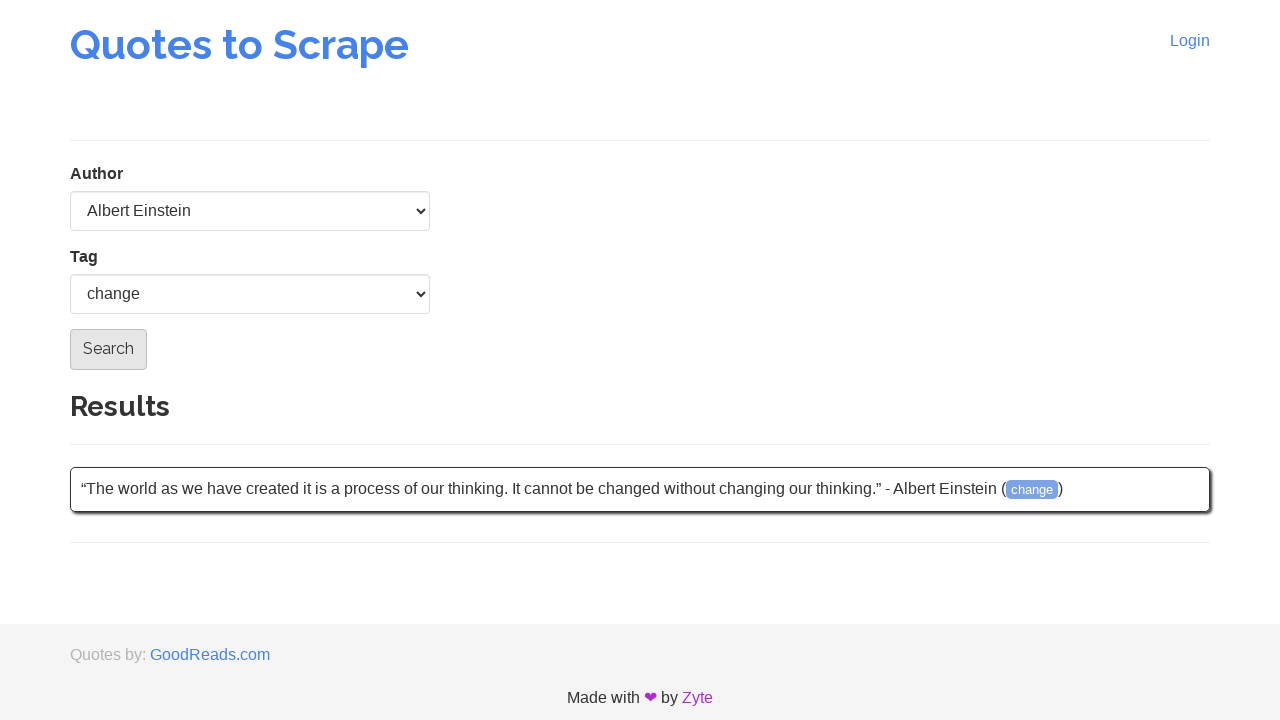

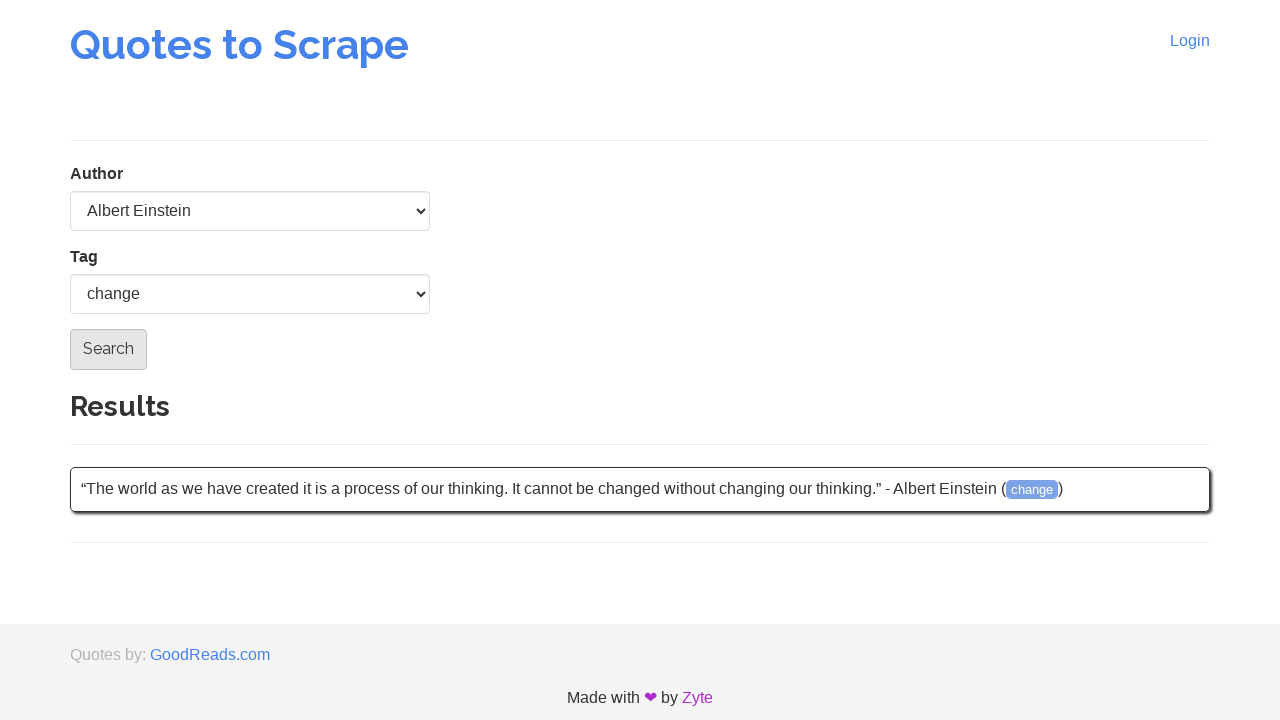